Tests dropdown selection functionality on W3Schools demo page by switching to an iframe, clicking a dropdown element, and selecting an option by index.

Starting URL: https://www.w3schools.com/tags/tryit.asp?filename=tryhtml_select

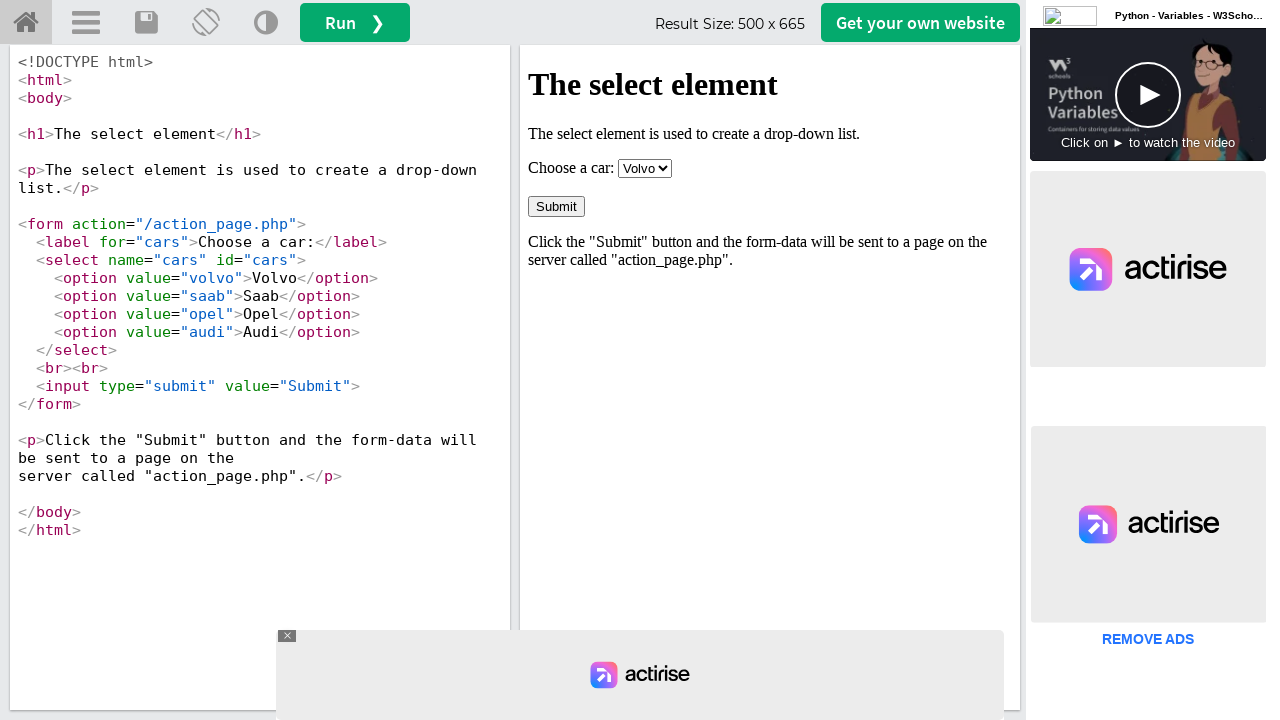

Located iframe with ID 'iframeResult' containing demo content
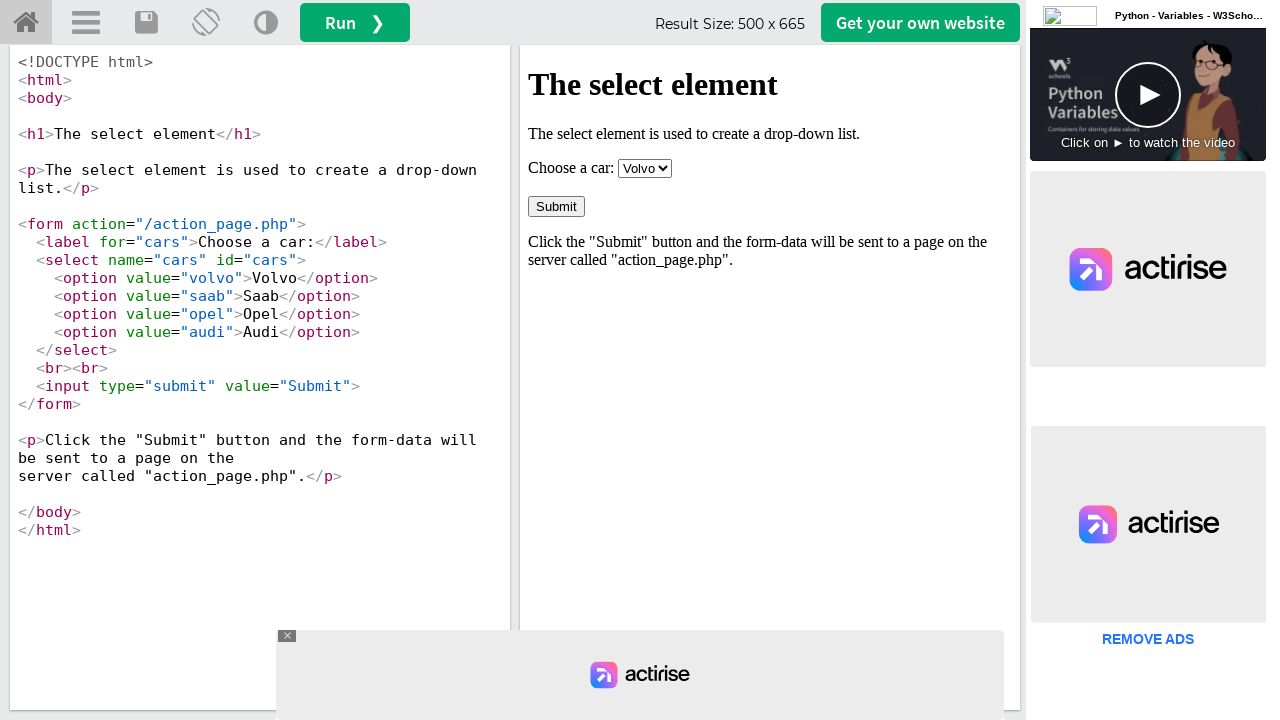

Clicked dropdown element with ID 'cars' to open it at (645, 168) on #iframeResult >> internal:control=enter-frame >> #cars
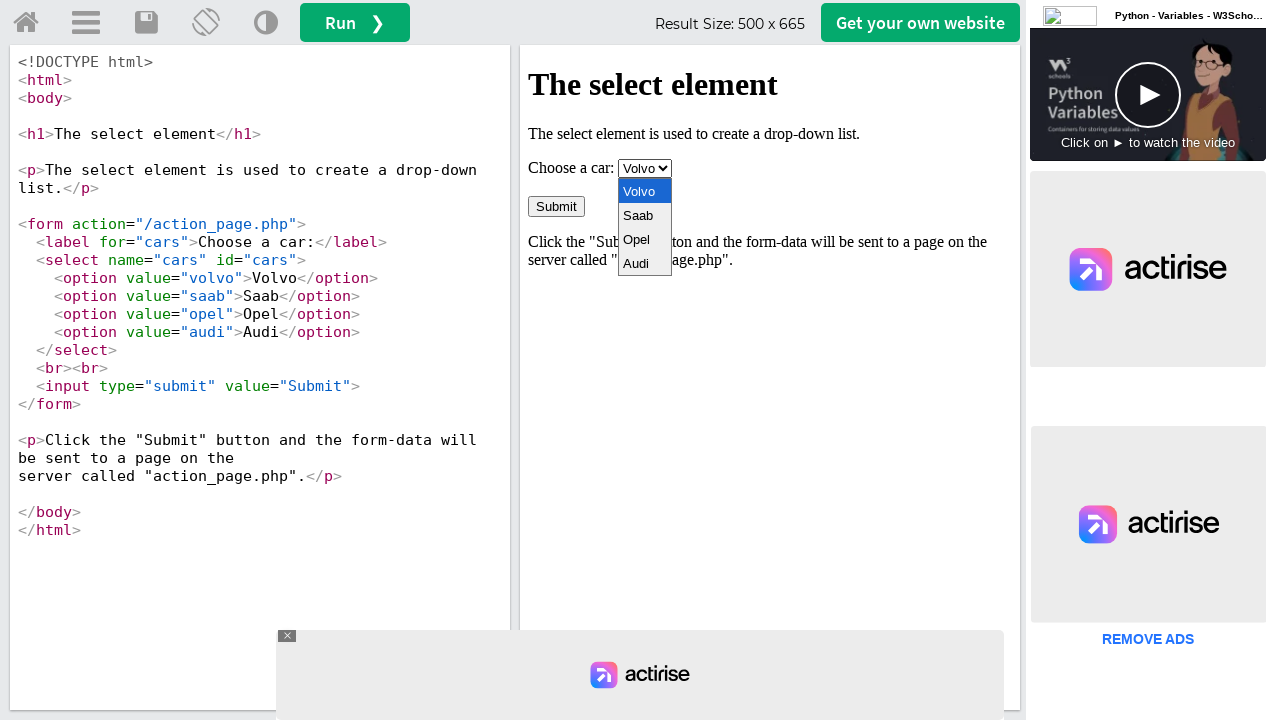

Selected option at index 1 ('Saab') from the dropdown on #iframeResult >> internal:control=enter-frame >> #cars
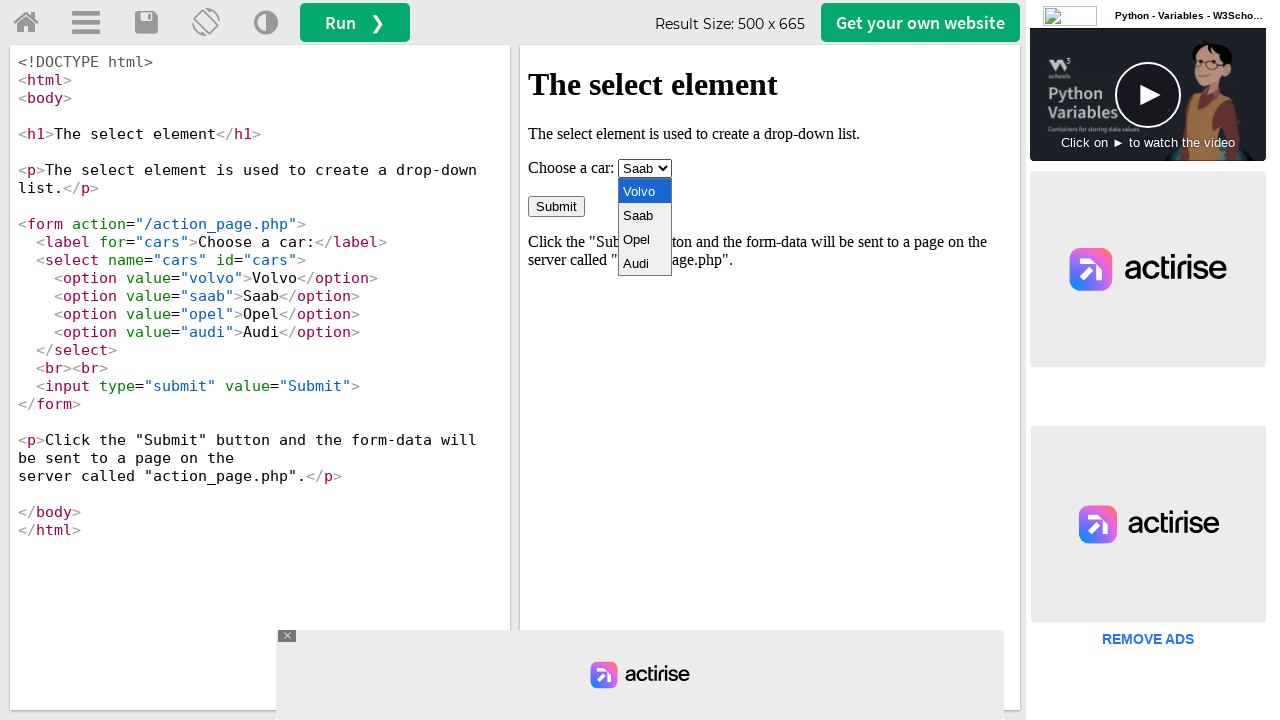

Waited 1000ms for dropdown selection to complete
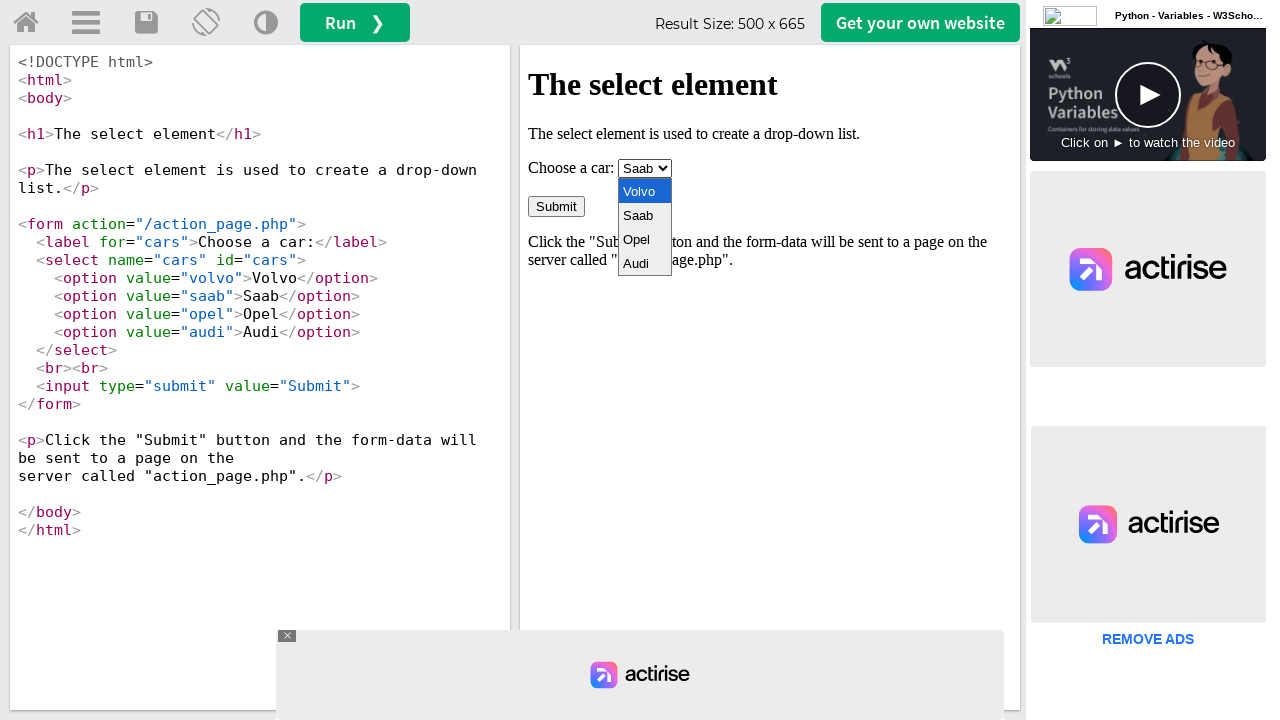

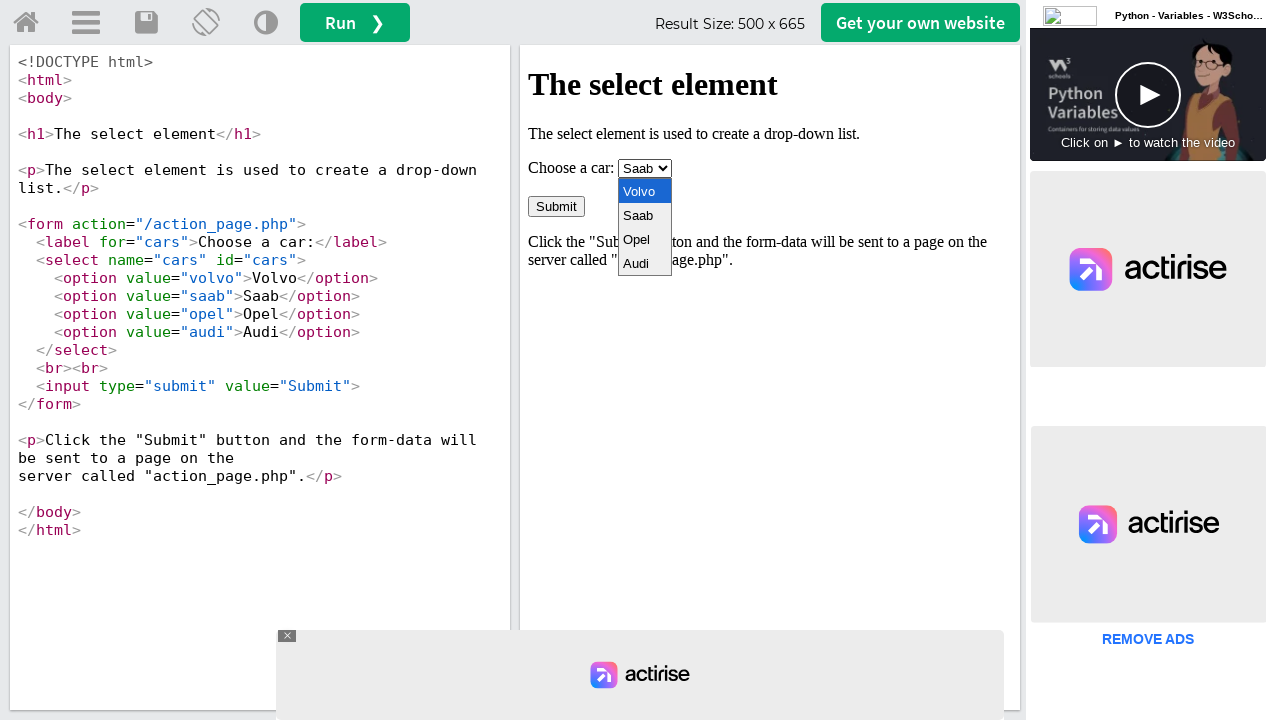